Tests navigation to a child tab by removing target attribute and navigating back

Starting URL: https://rahulshettyacademy.com/AutomationPractice/

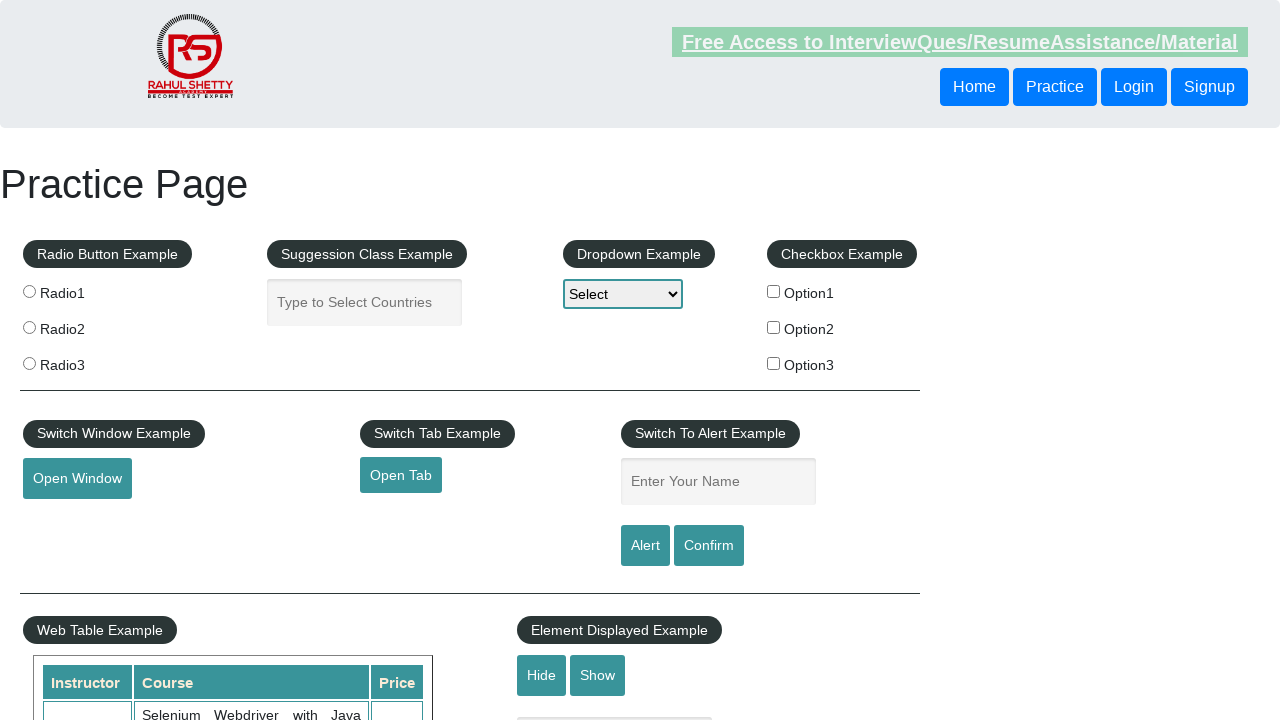

Removed target attribute from opentab link element
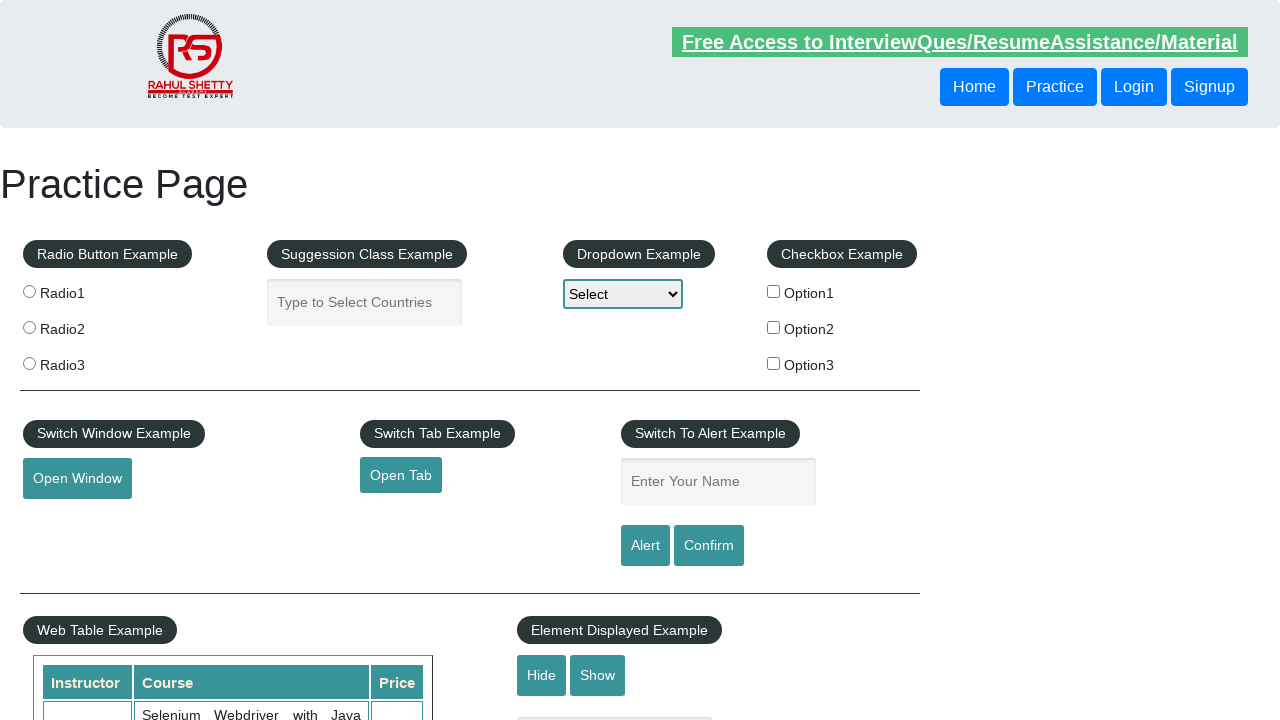

Clicked opentab link to navigate to child tab at (401, 475) on #opentab
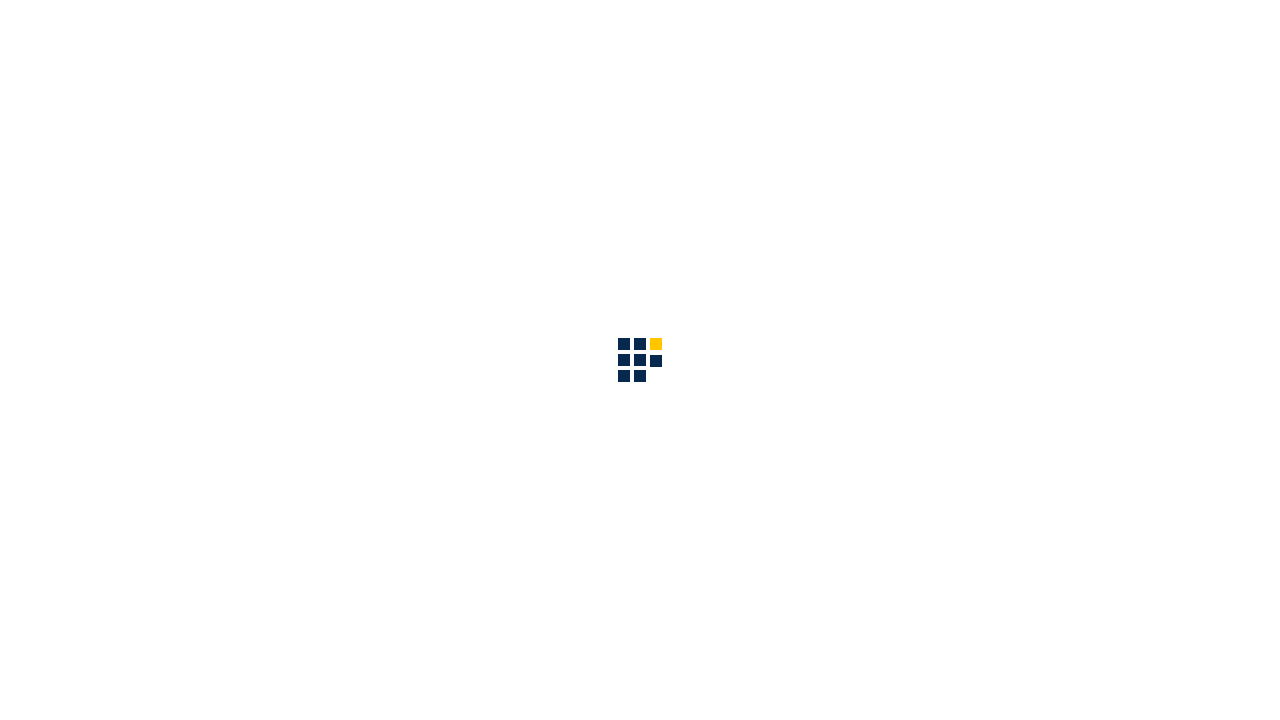

Navigated back to parent page
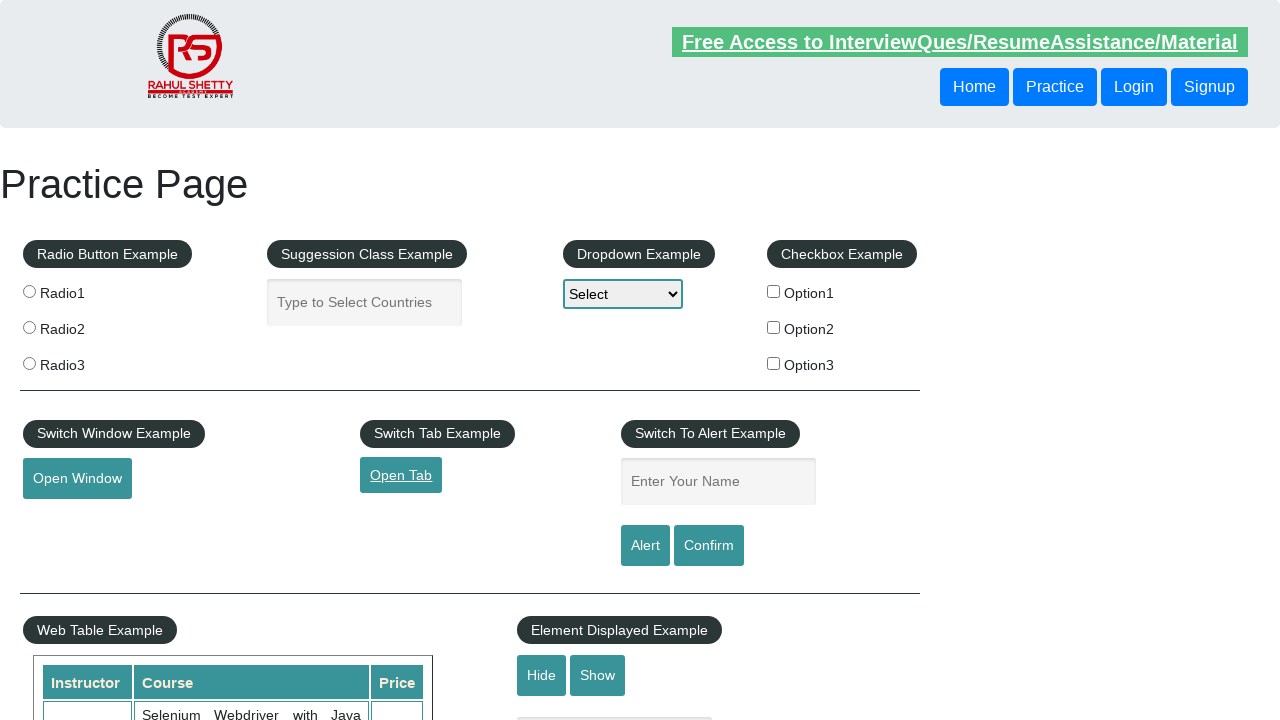

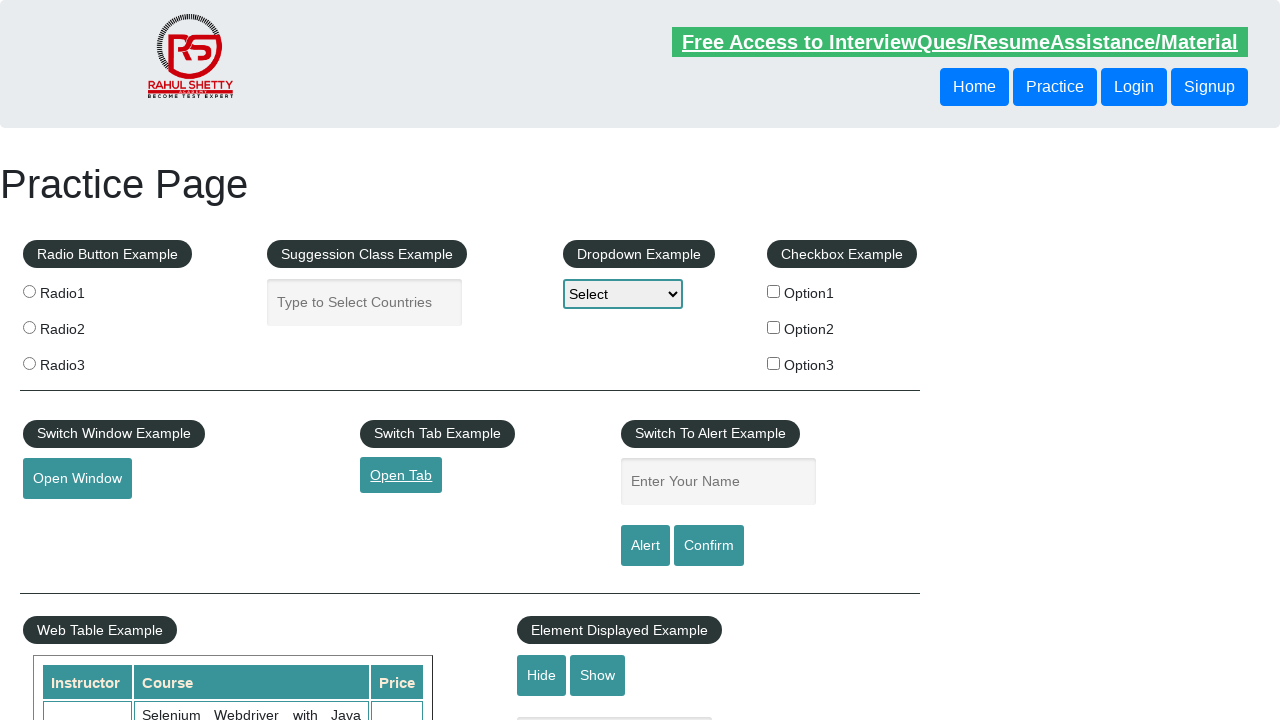